Tests drag and drop functionality on jQuery UI demo page by dragging an element and dropping it onto a target area

Starting URL: https://jqueryui.com/droppable/

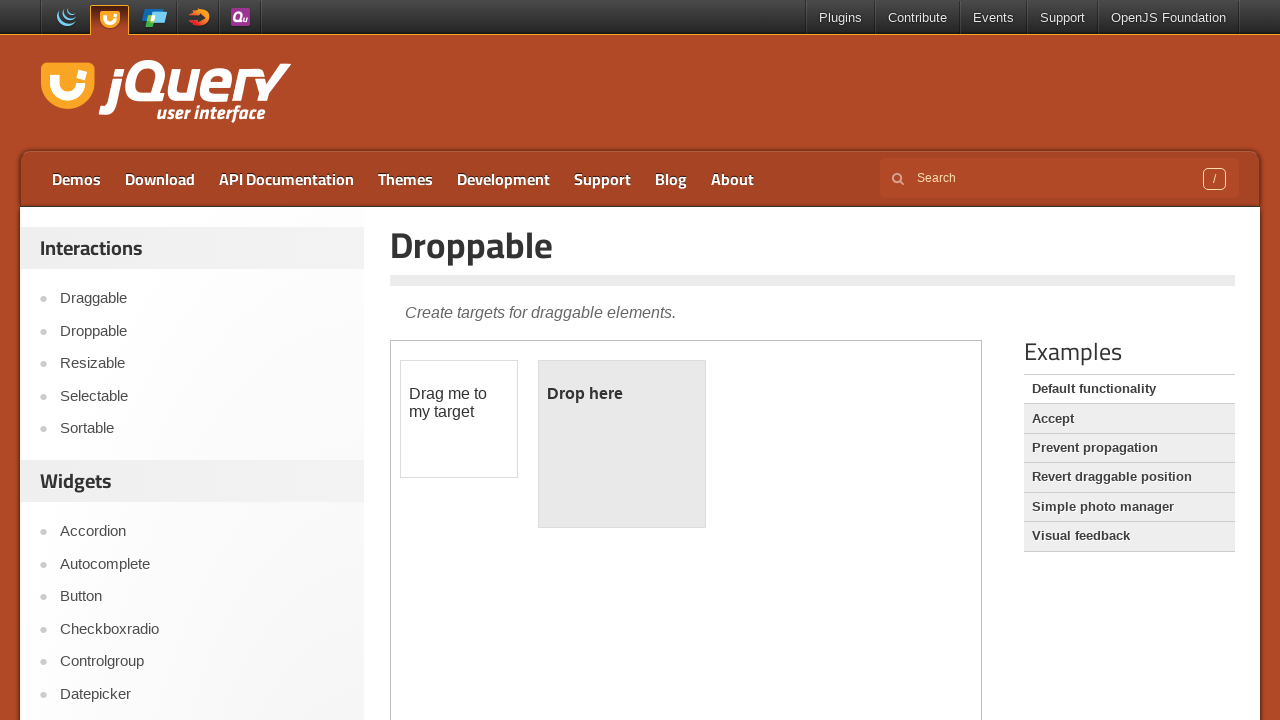

Located the demo iframe containing drag and drop elements
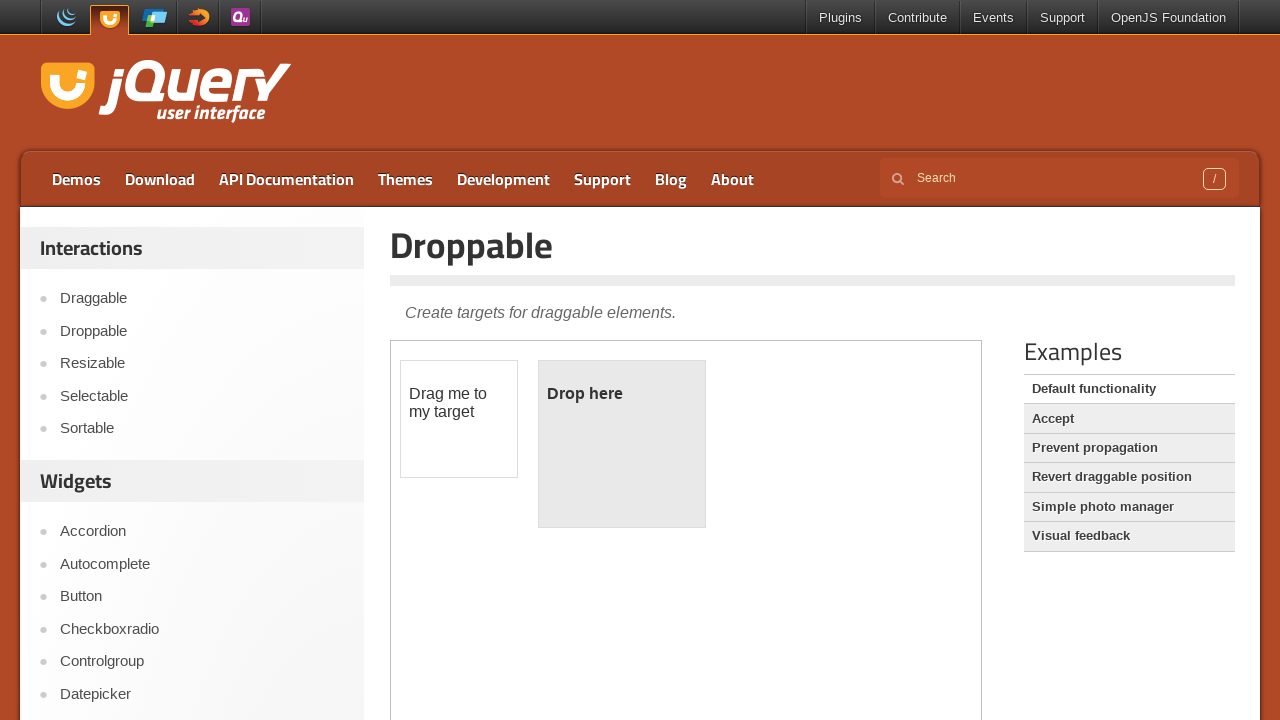

Located the draggable element with ID 'draggable'
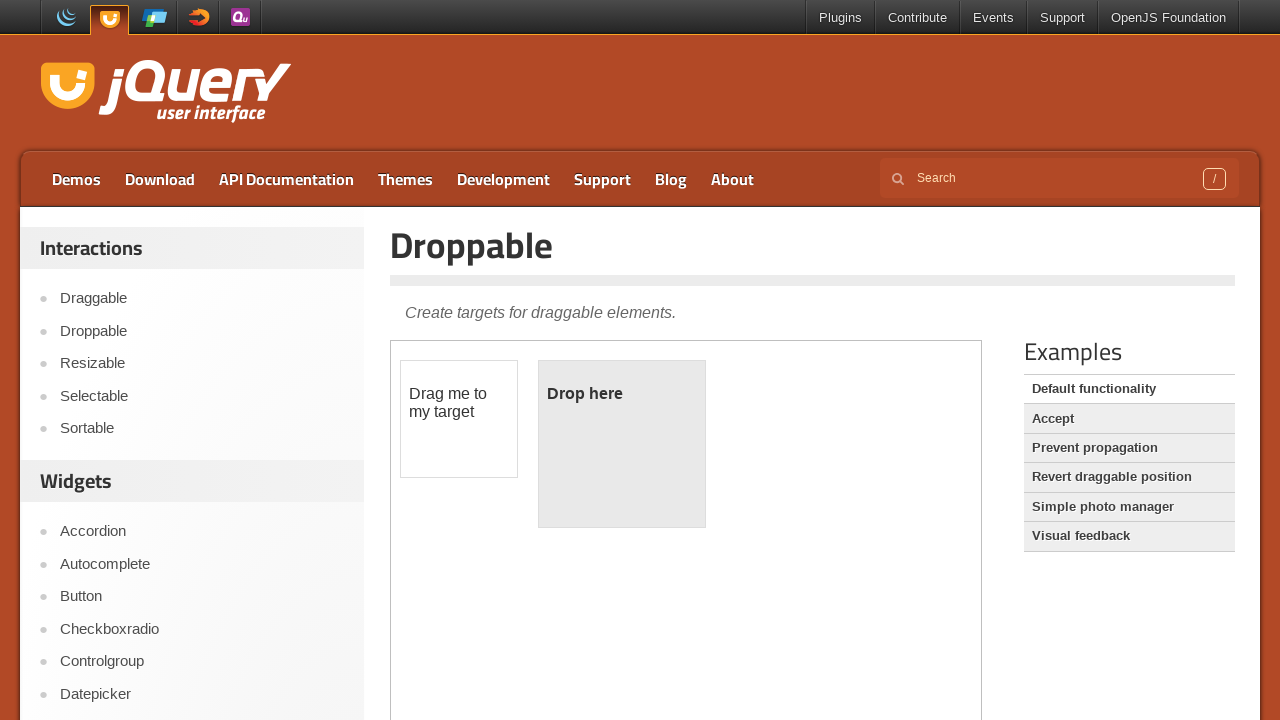

Located the droppable target area with ID 'droppable'
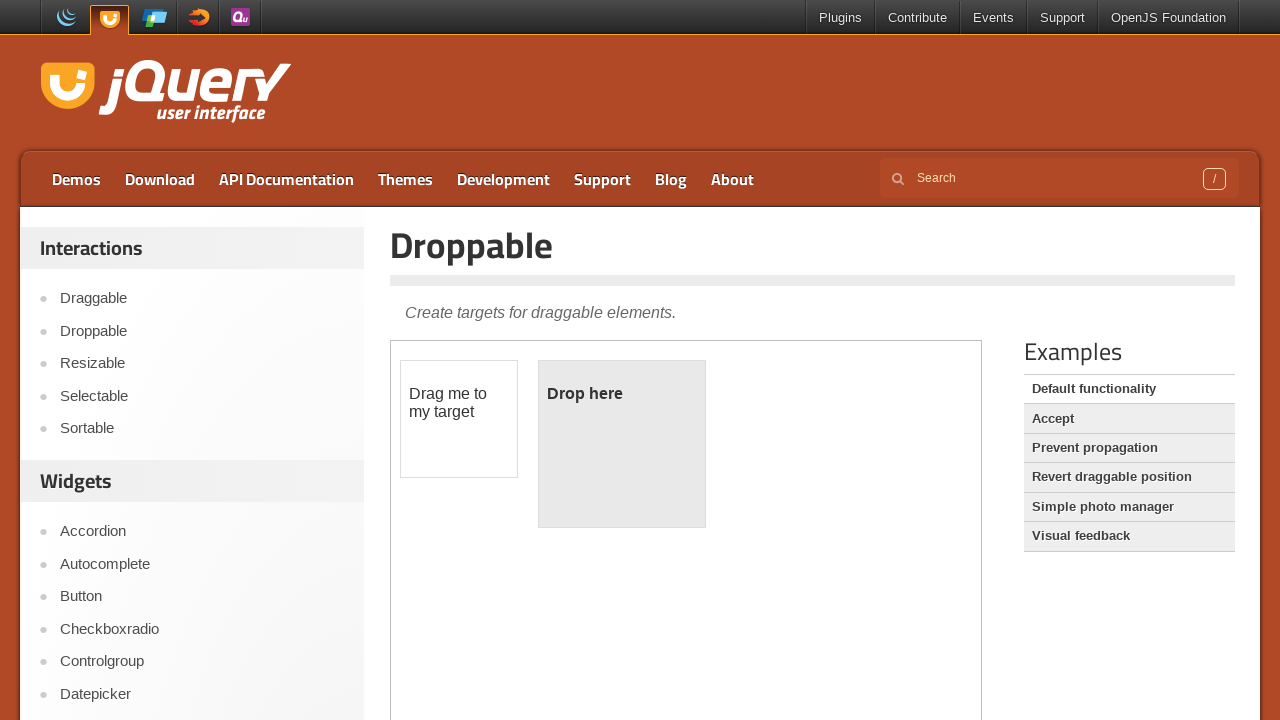

Successfully dragged the draggable element and dropped it onto the droppable target area at (622, 444)
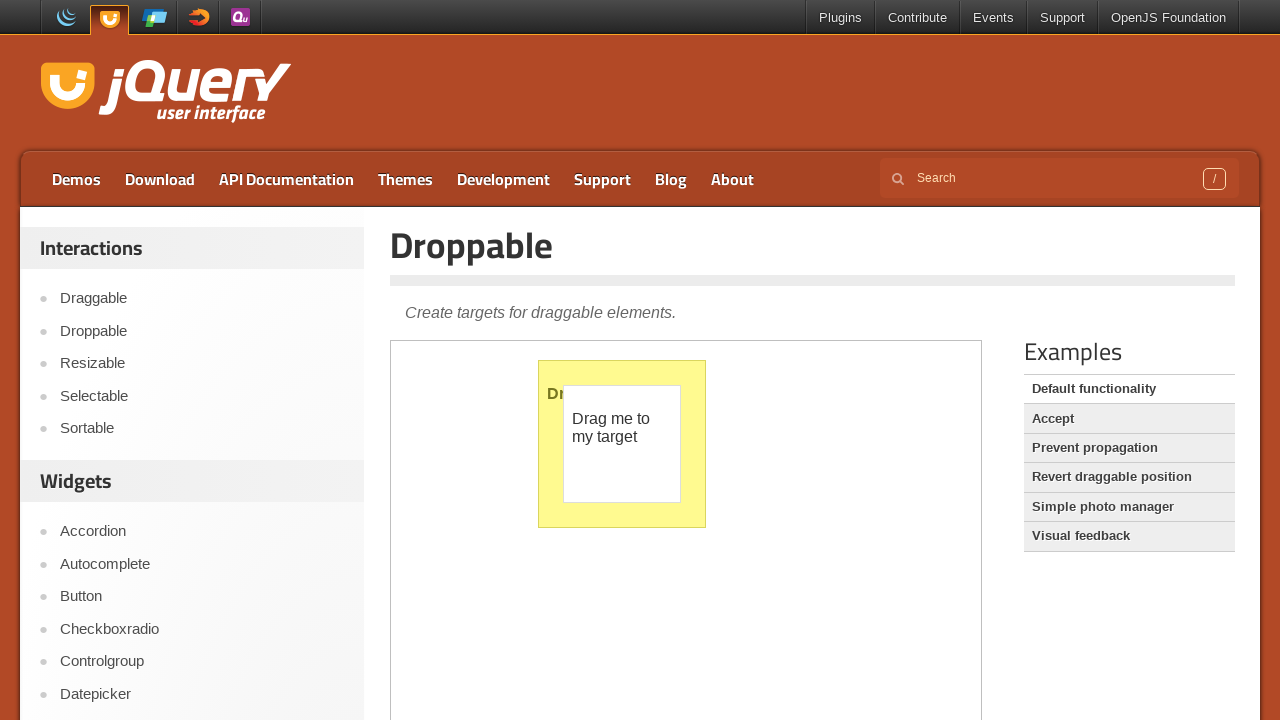

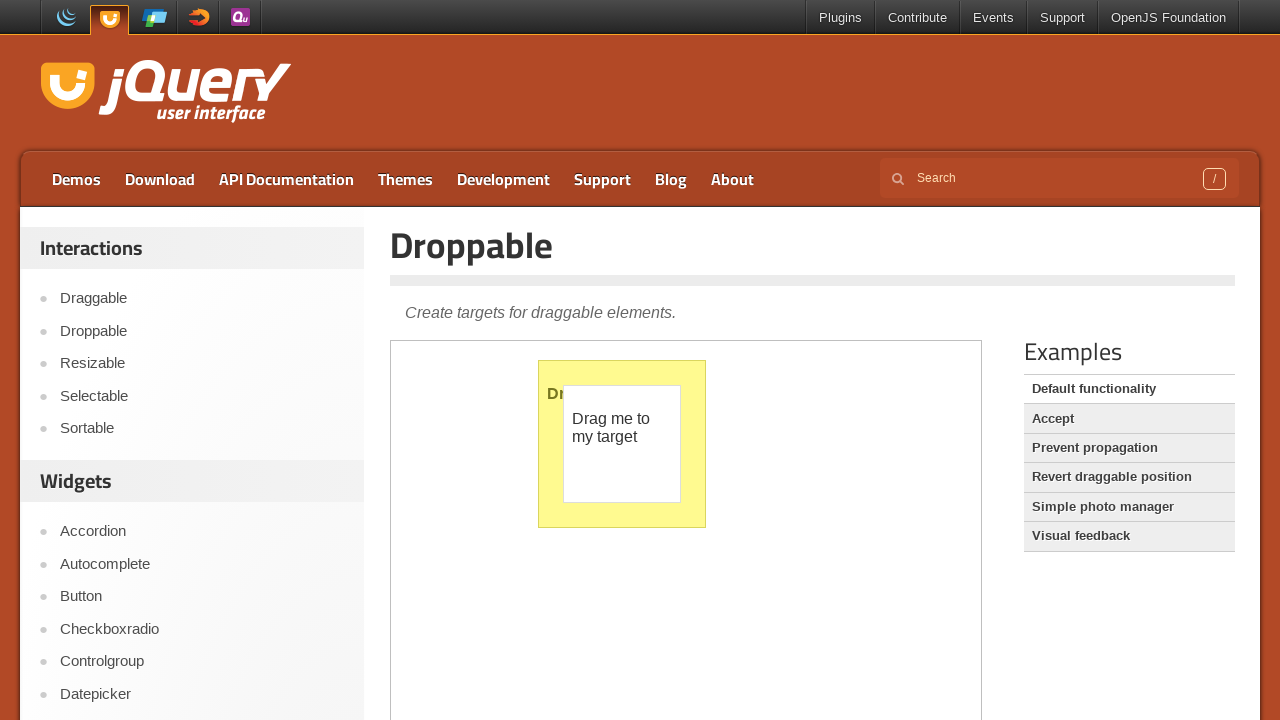